Tests handling of a confirmation alert by clicking a button to trigger the alert and then dismissing it

Starting URL: https://www.leafground.com/alert.xhtml

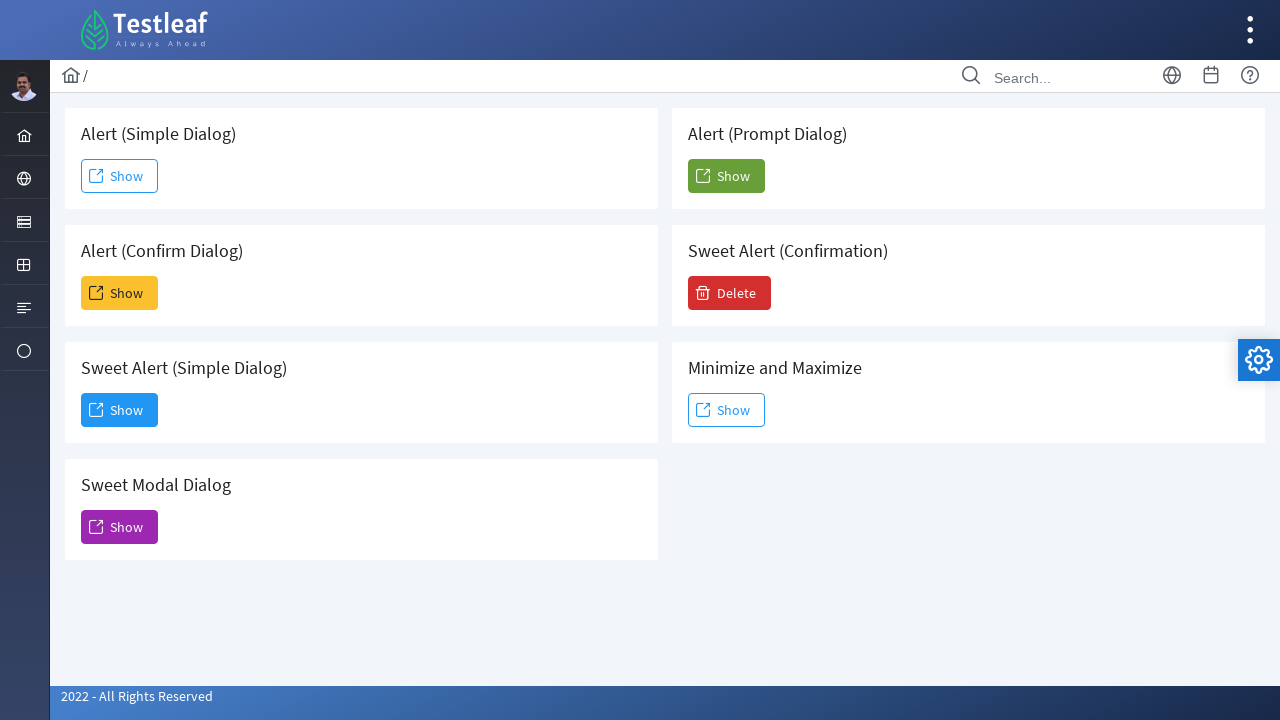

Clicked the confirm button to trigger the alert at (120, 293) on #j_idt88\:j_idt93
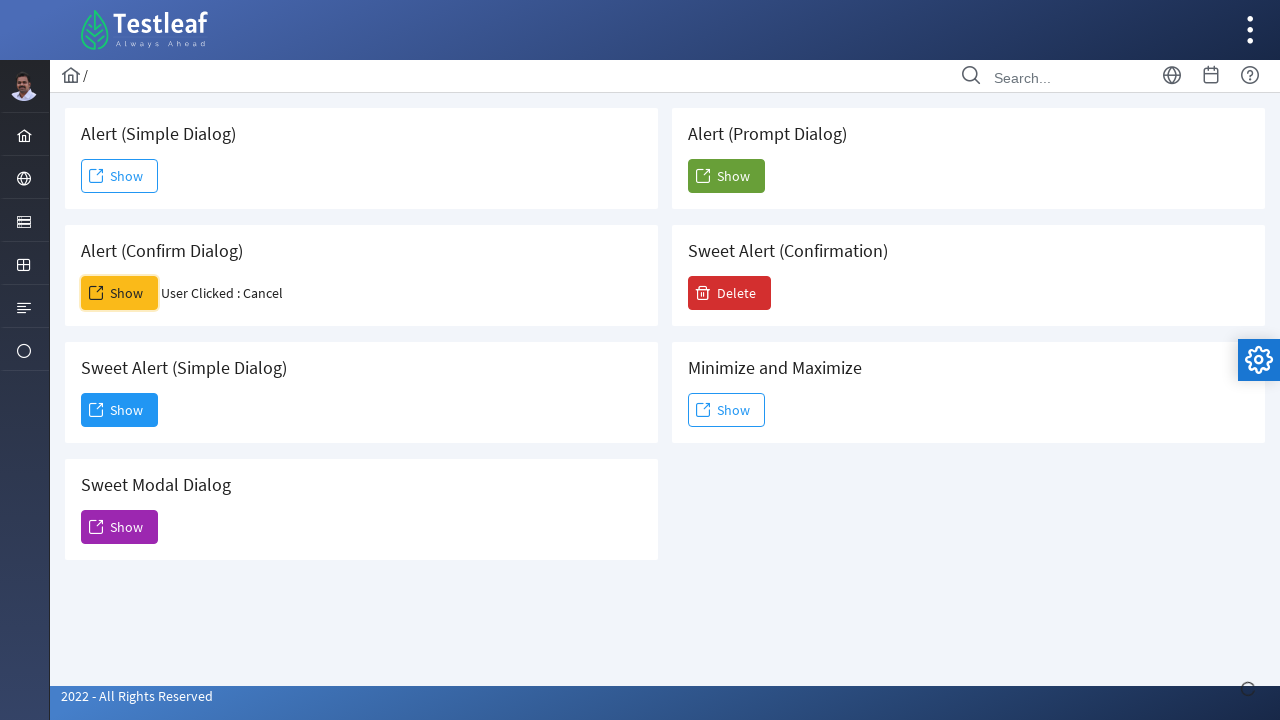

Set up dialog handler to dismiss alerts
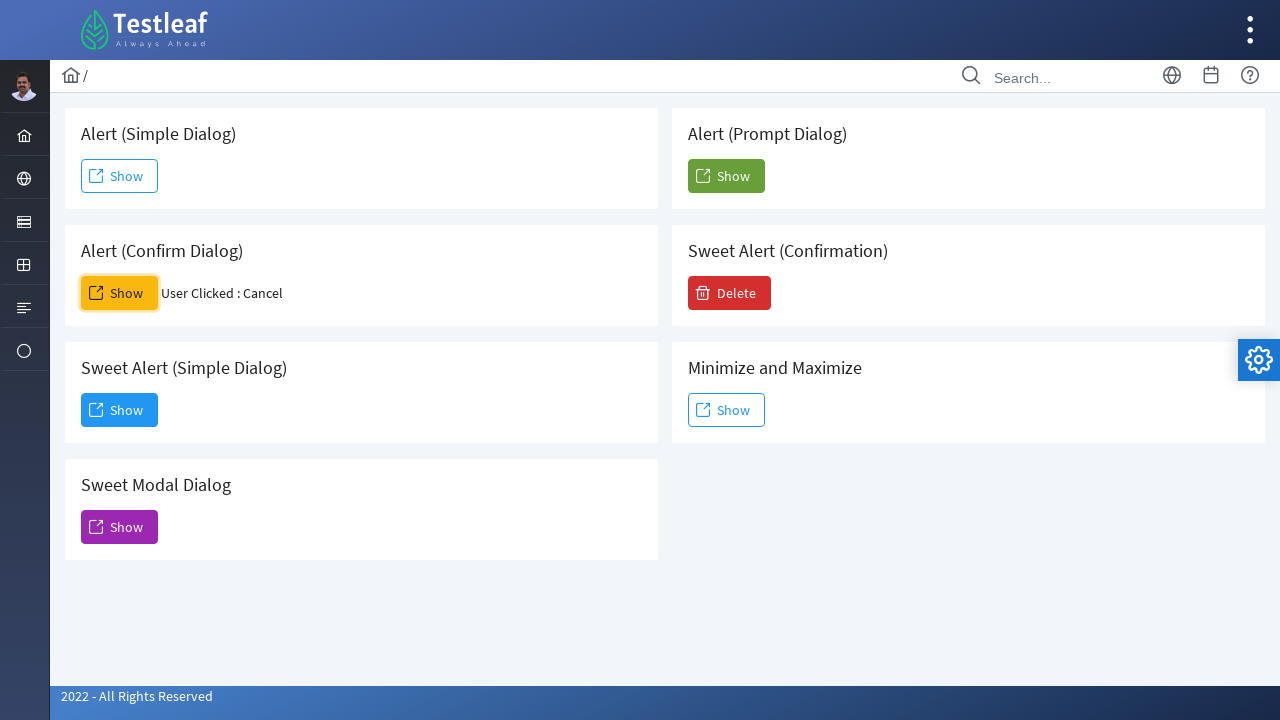

Evaluated JavaScript to trigger pending dialogs
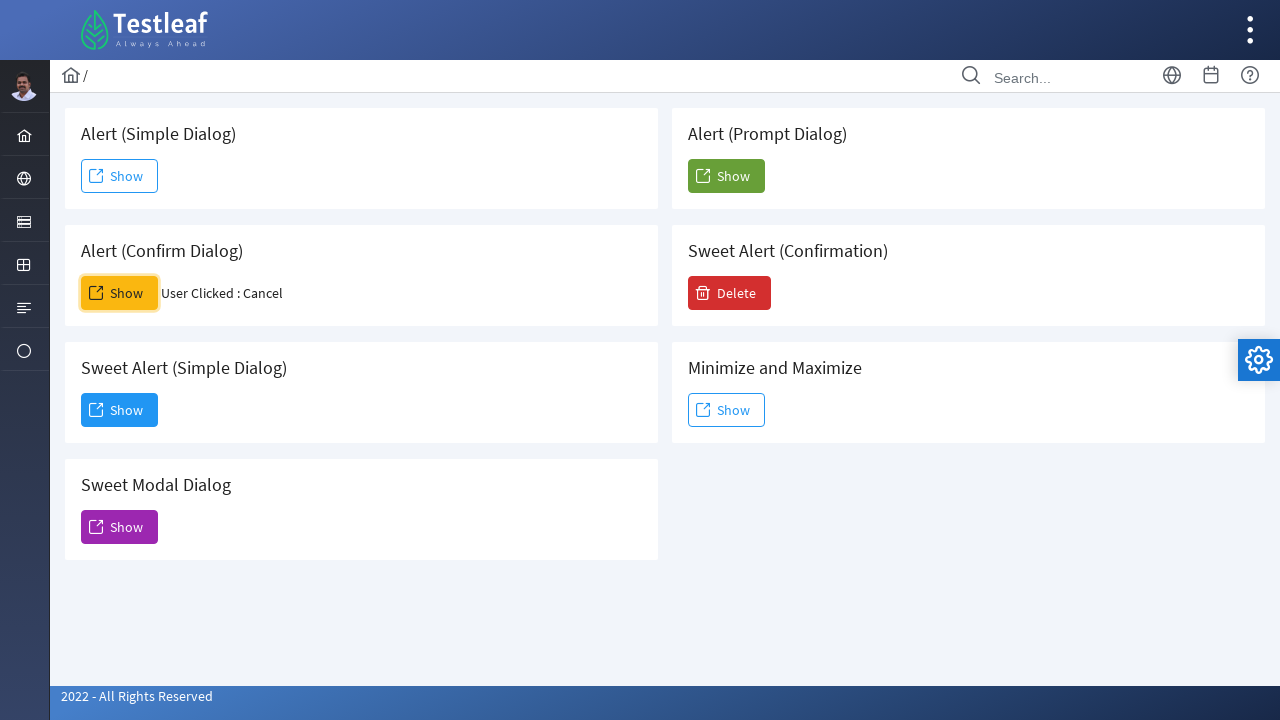

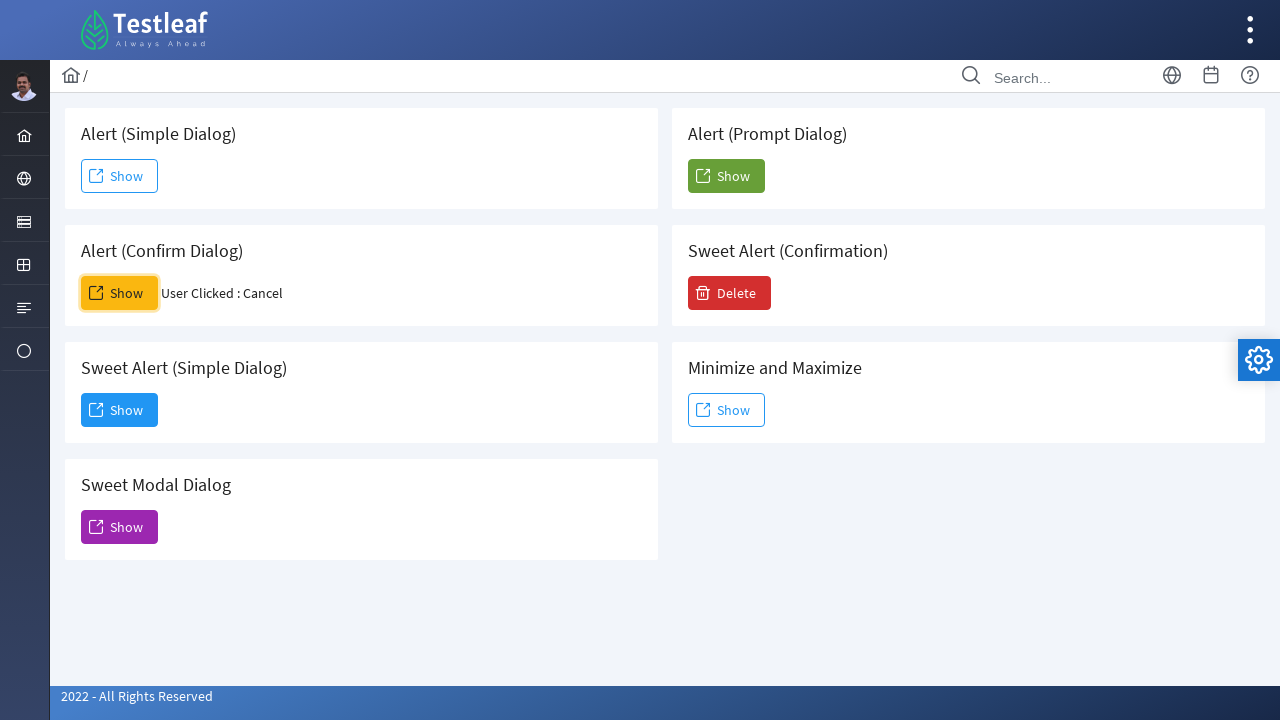